Navigates to an Angular practice form page, clicks the submit button, and verifies the success message appears

Starting URL: https://rahulshettyacademy.com/angularpractice

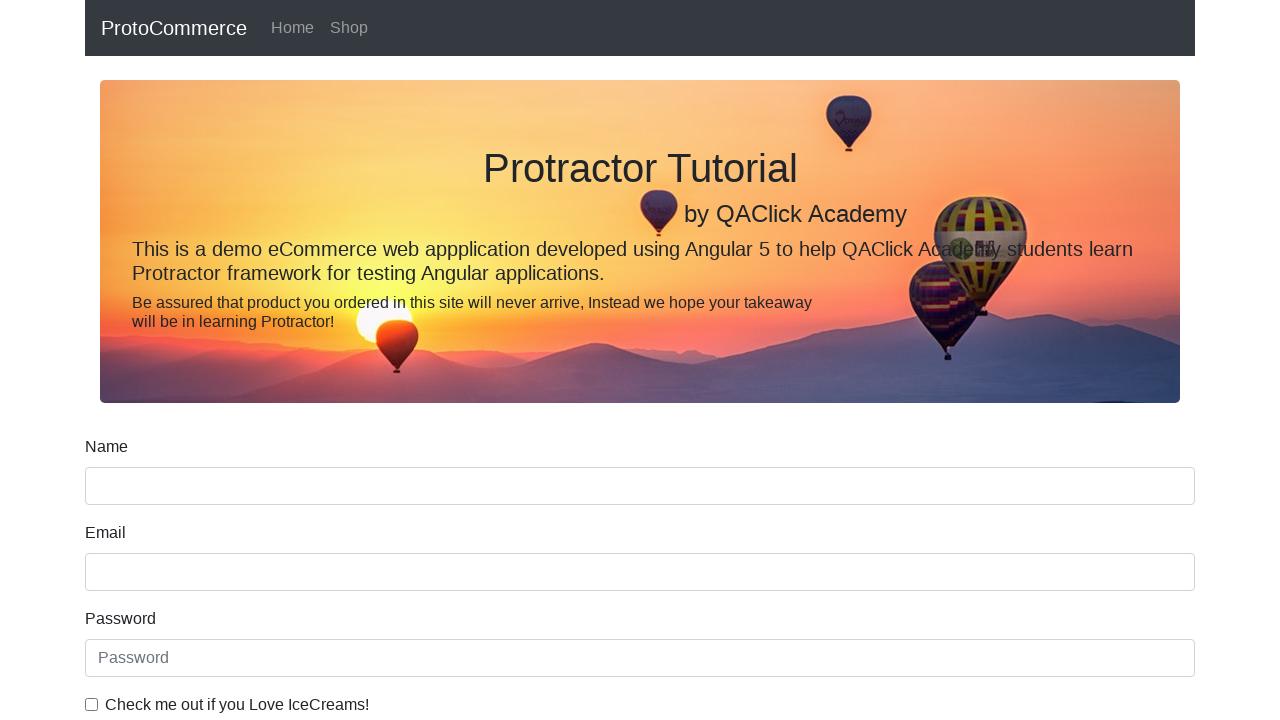

Navigated to Angular practice form page
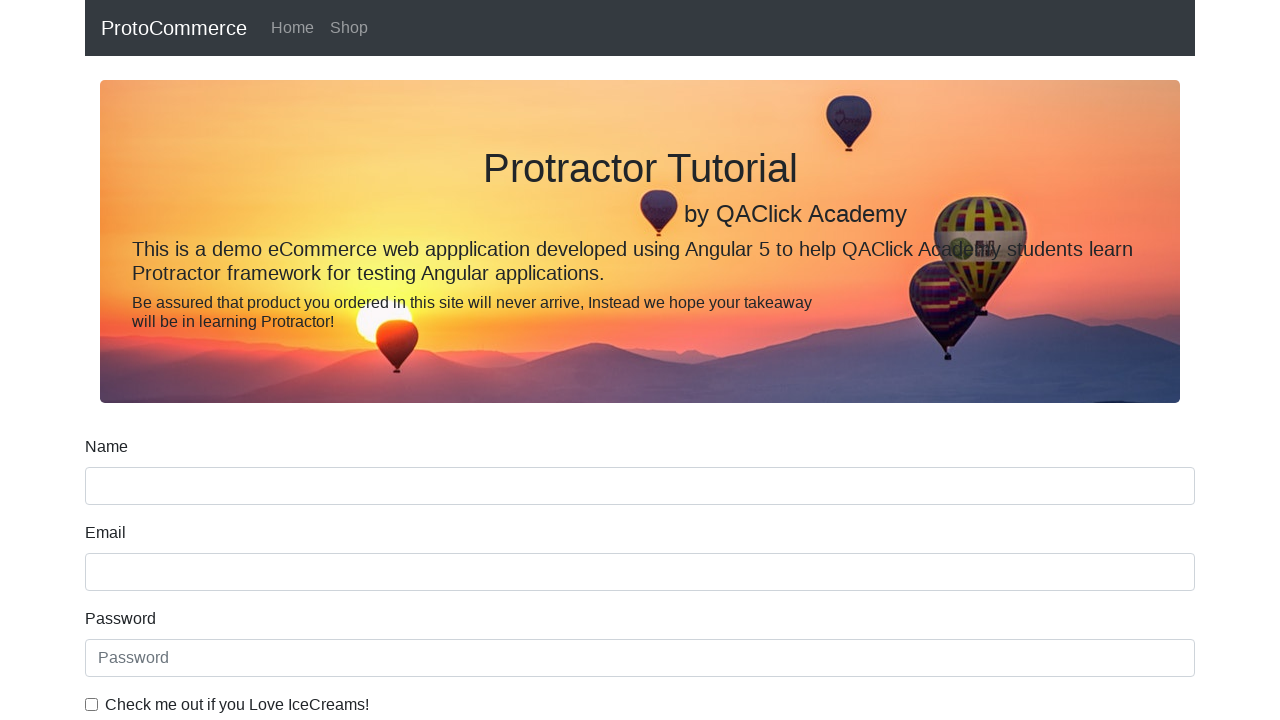

Clicked the submit button at (123, 491) on xpath=//input[@class='btn btn-success']
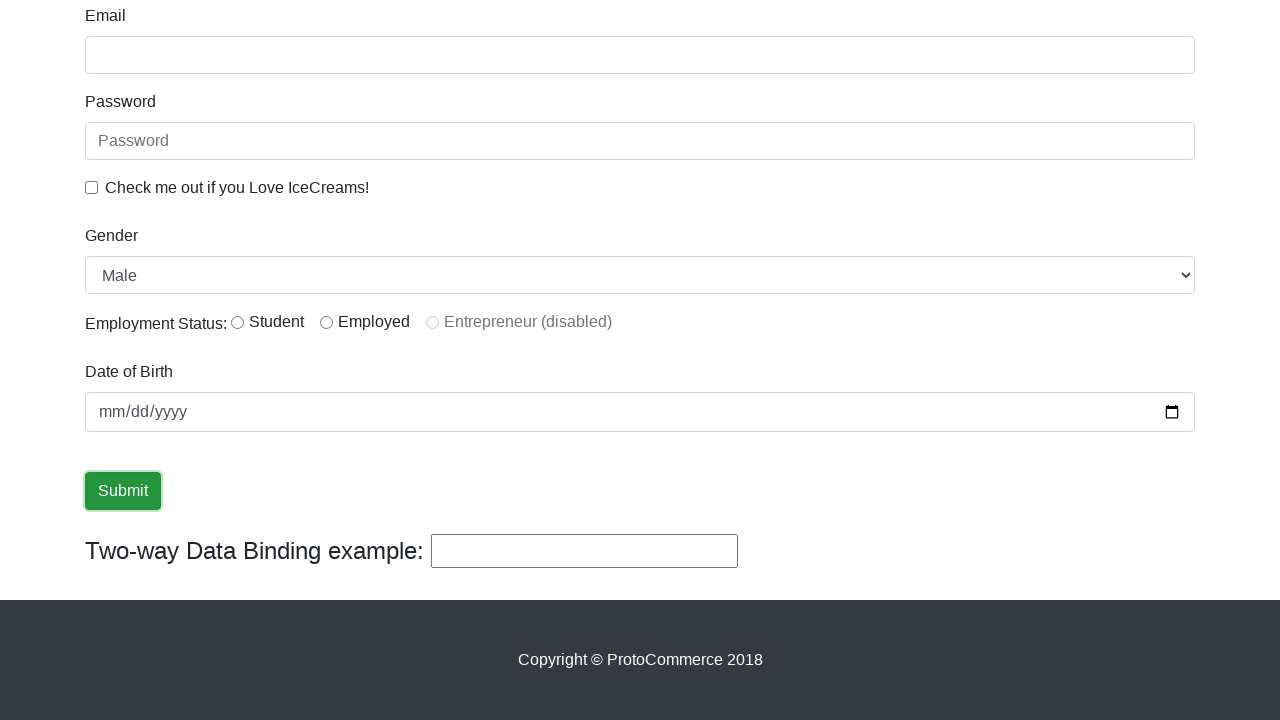

Success message appeared
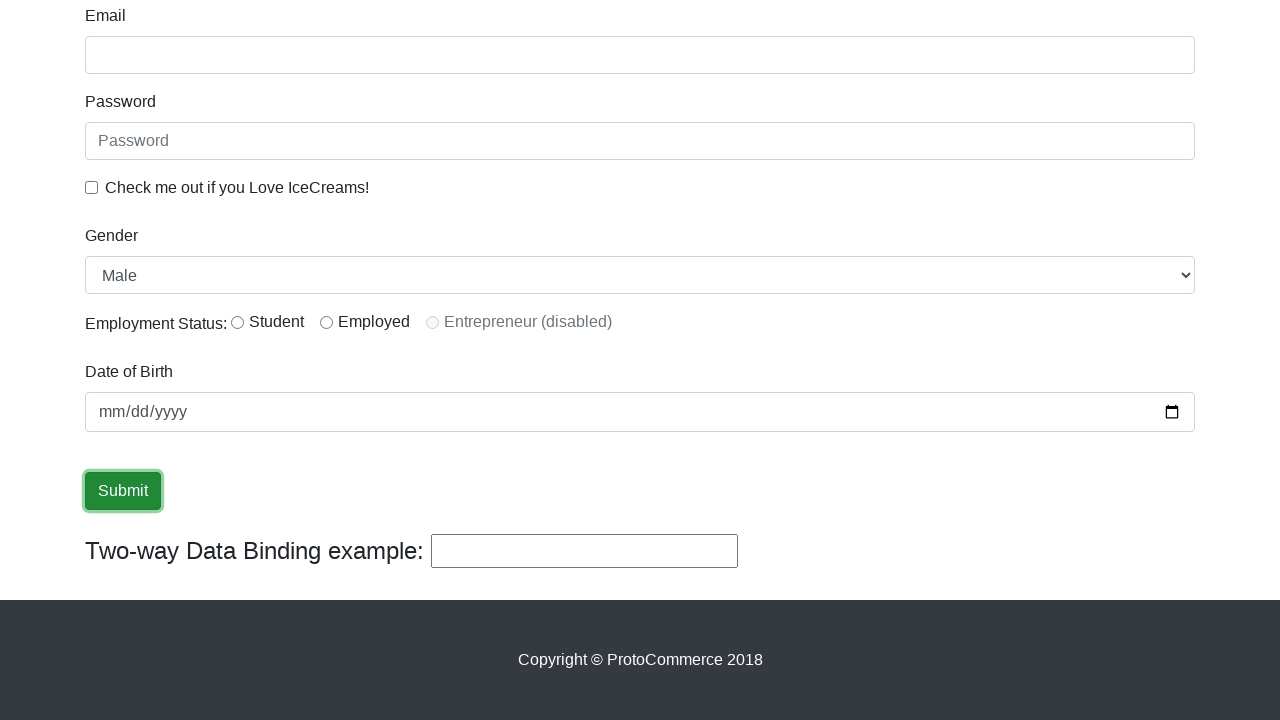

Retrieved success message text
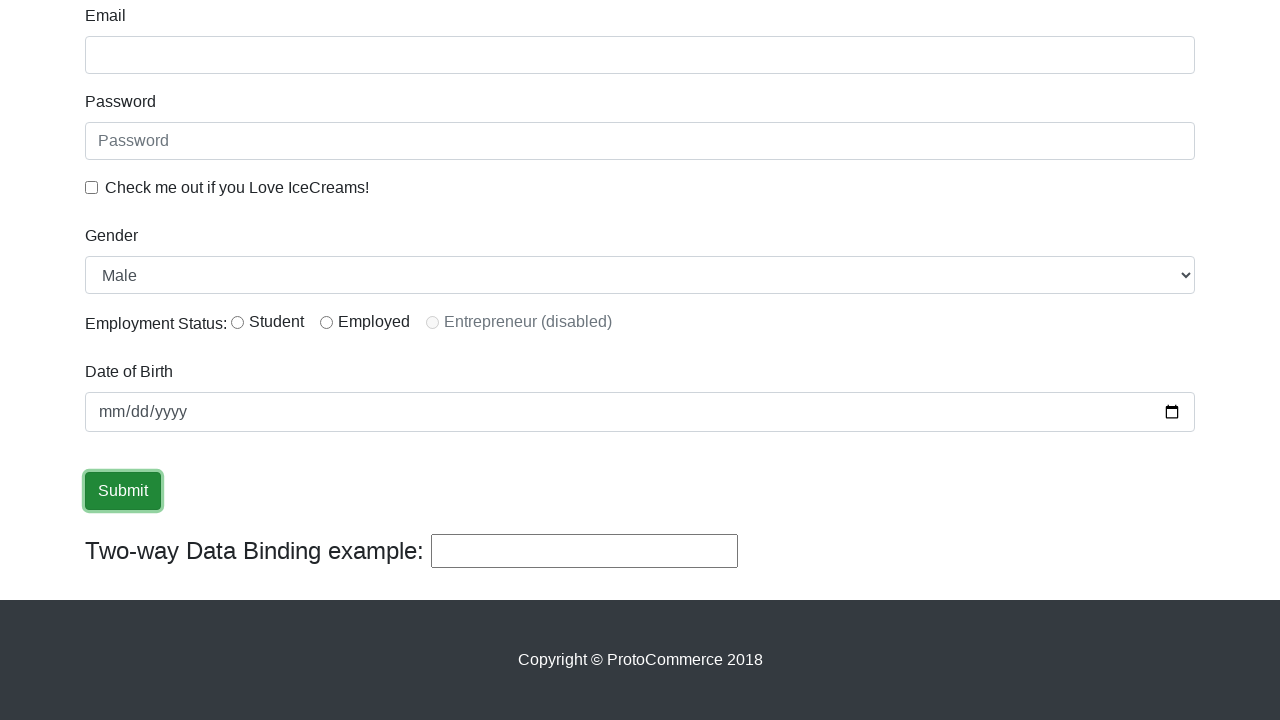

Verified 'Success!' text in message
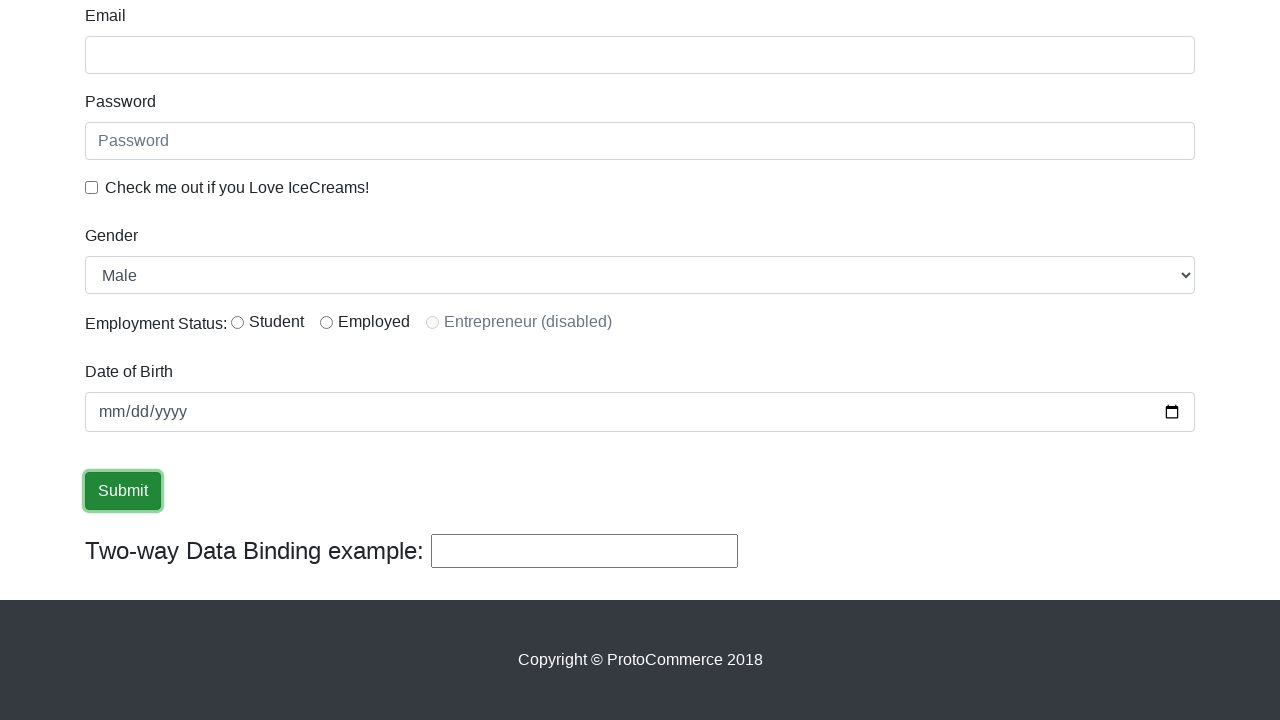

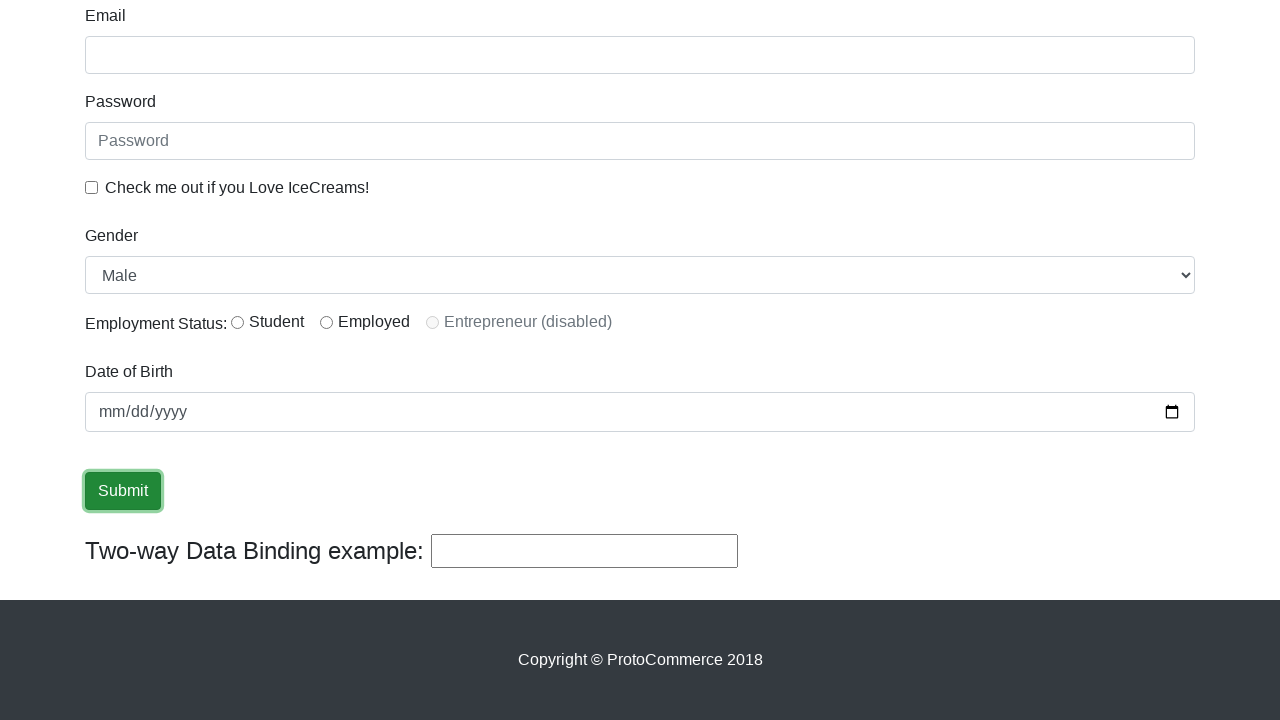